Tests the Alerts, Frame & Windows section on DemoQA by navigating to Browser Windows, opening a new tab, verifying content on the new tab, and switching back to the original tab.

Starting URL: https://demoqa.com/

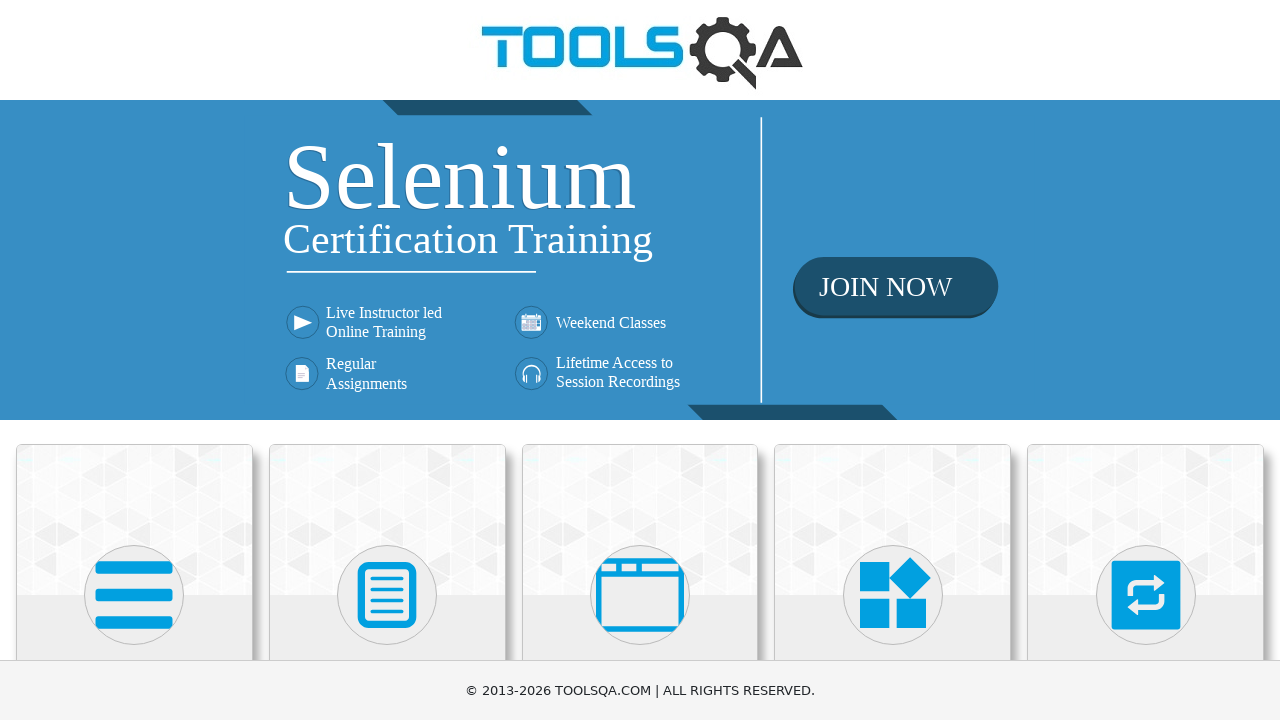

Scrolled down to see all cards
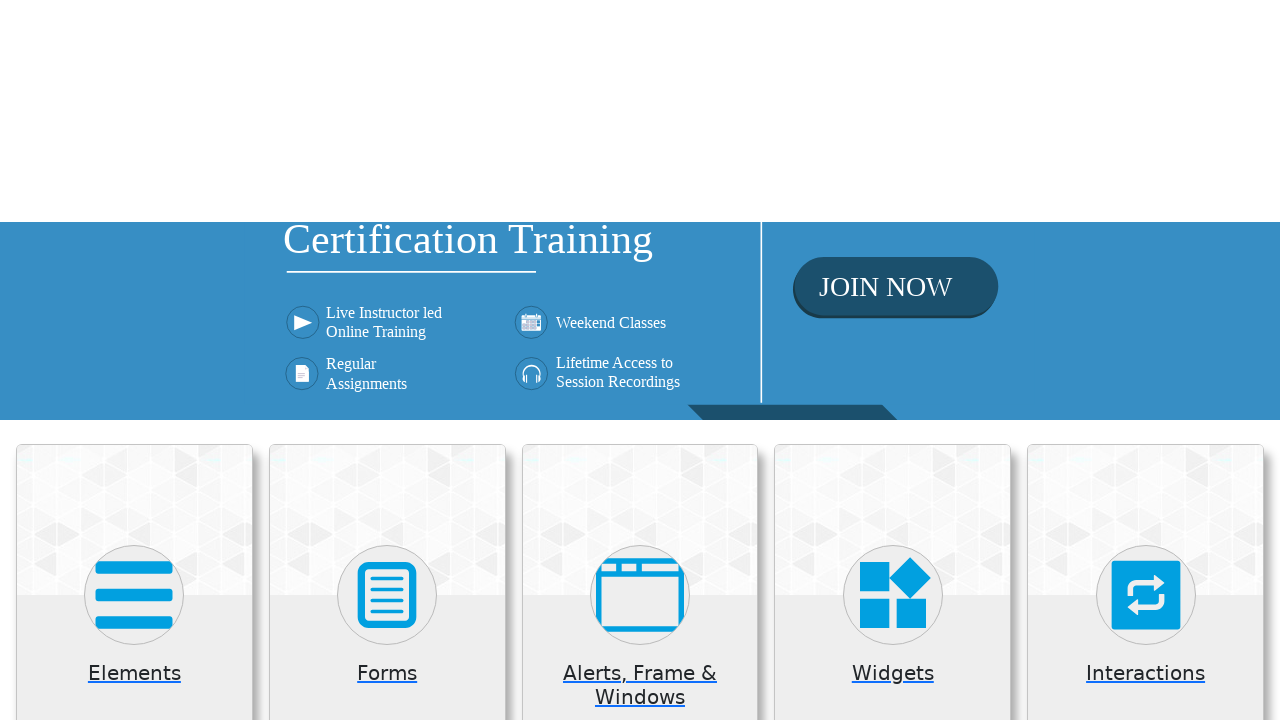

Clicked on Alerts, Frame & Windows card at (640, 200) on (//*[@class='card mt-4 top-card'])[3]
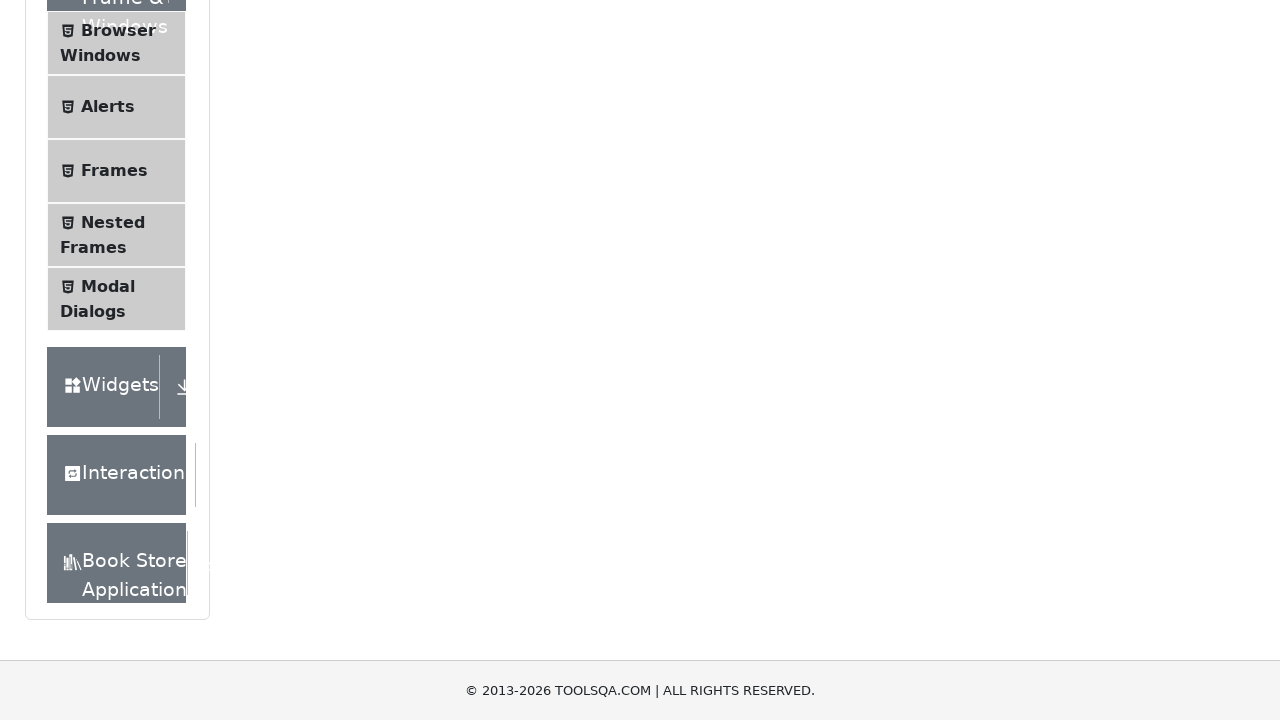

Placeholder text 'Please select an item from left to start practice.' is visible
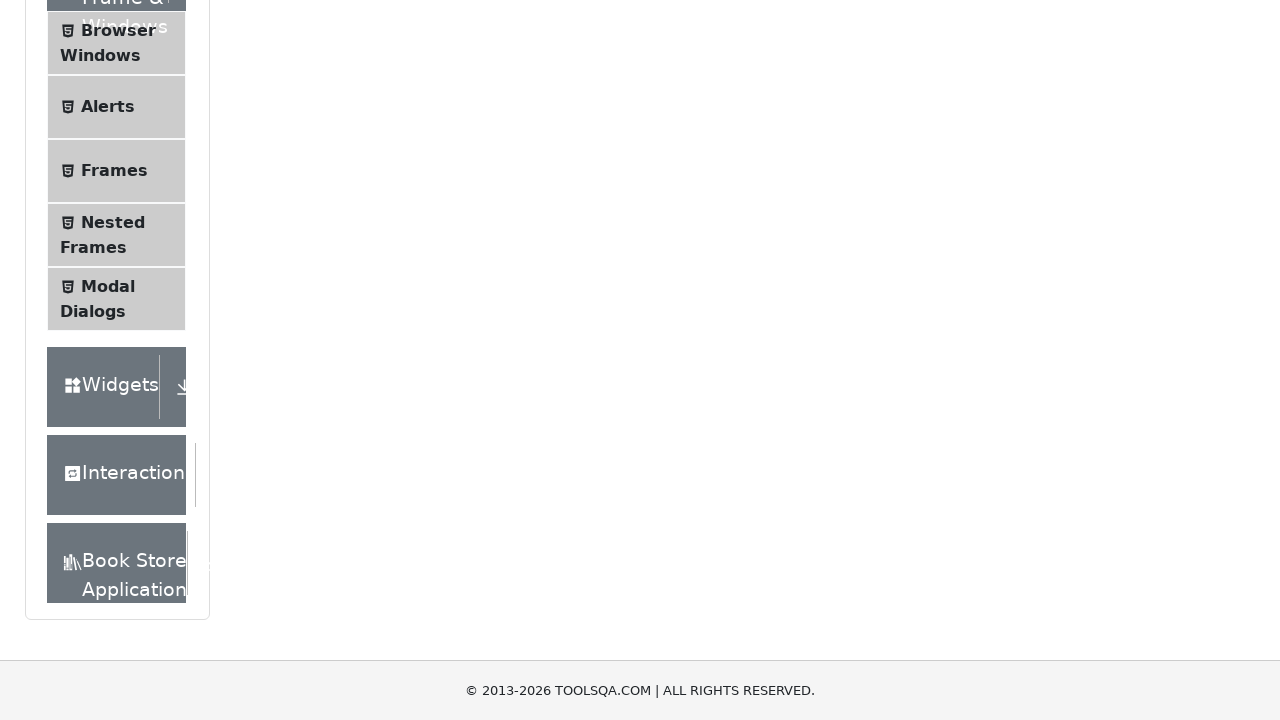

Clicked on Browser Windows in the left menu at (118, 30) on xpath=//*[text()='Browser Windows']
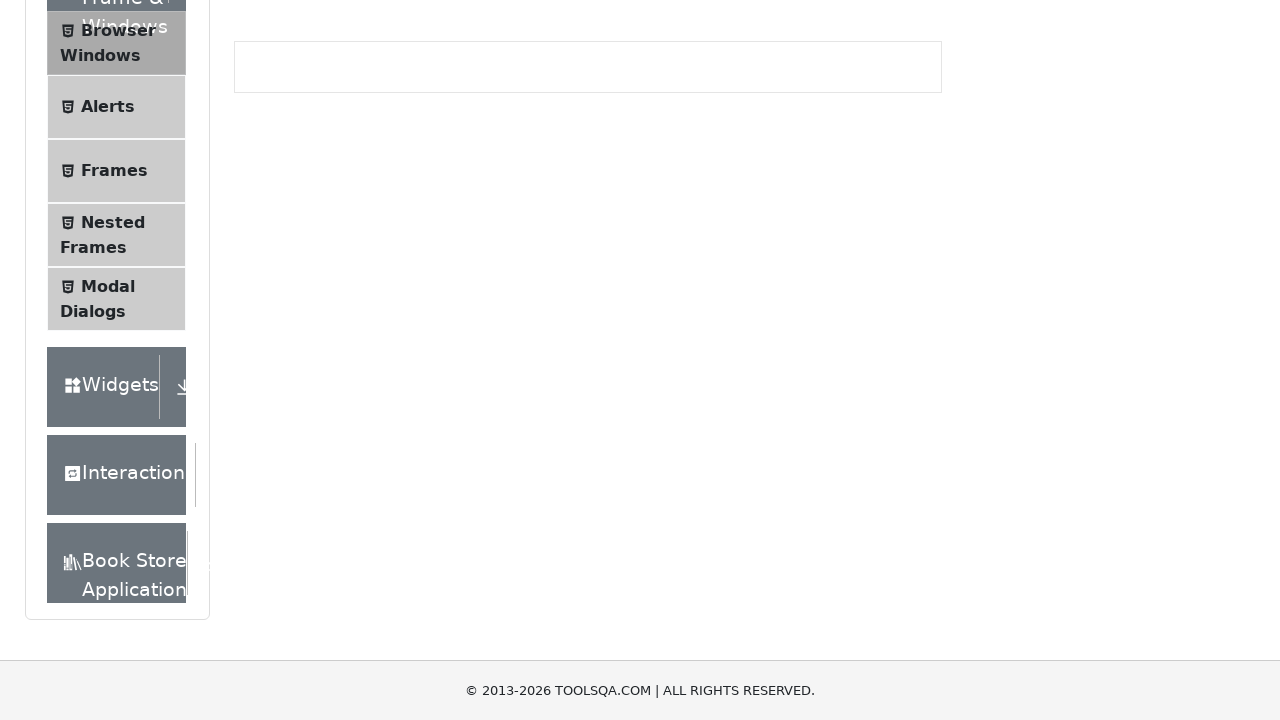

Browser Windows section loaded and New Tab button is visible
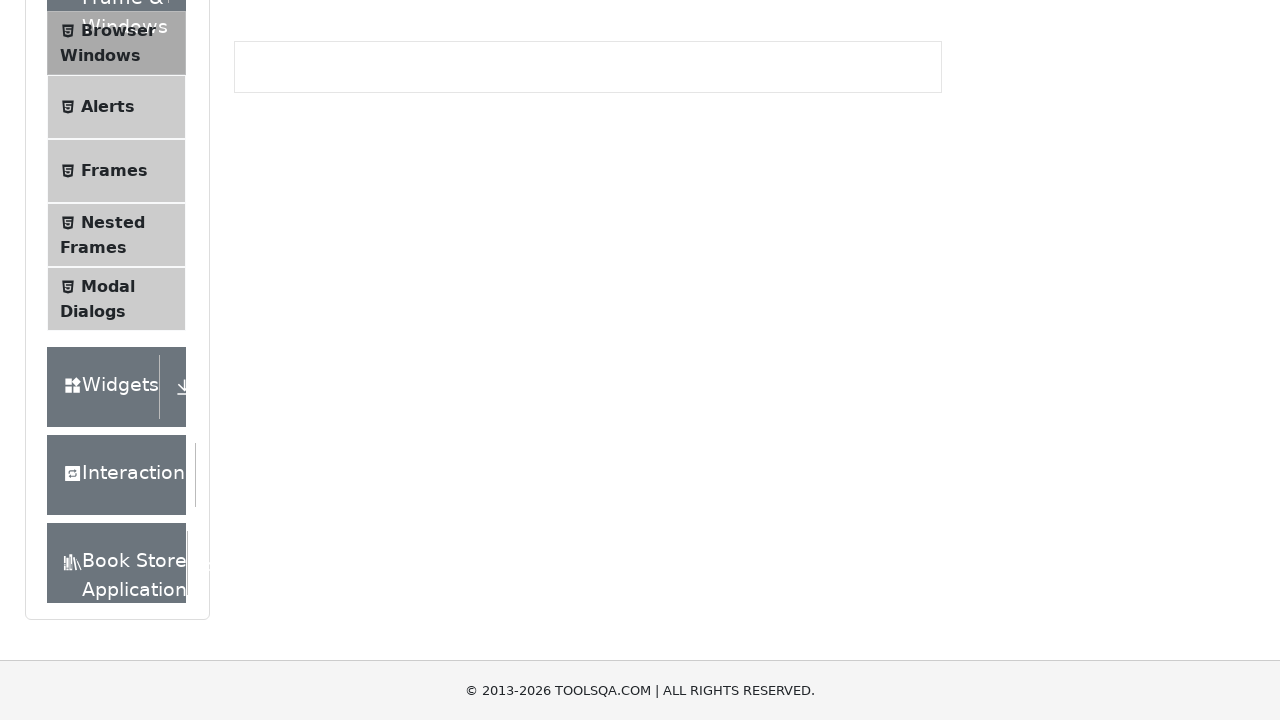

Clicked on New Tab button to open a new tab at (280, 242) on xpath=//*[text()='New Tab']
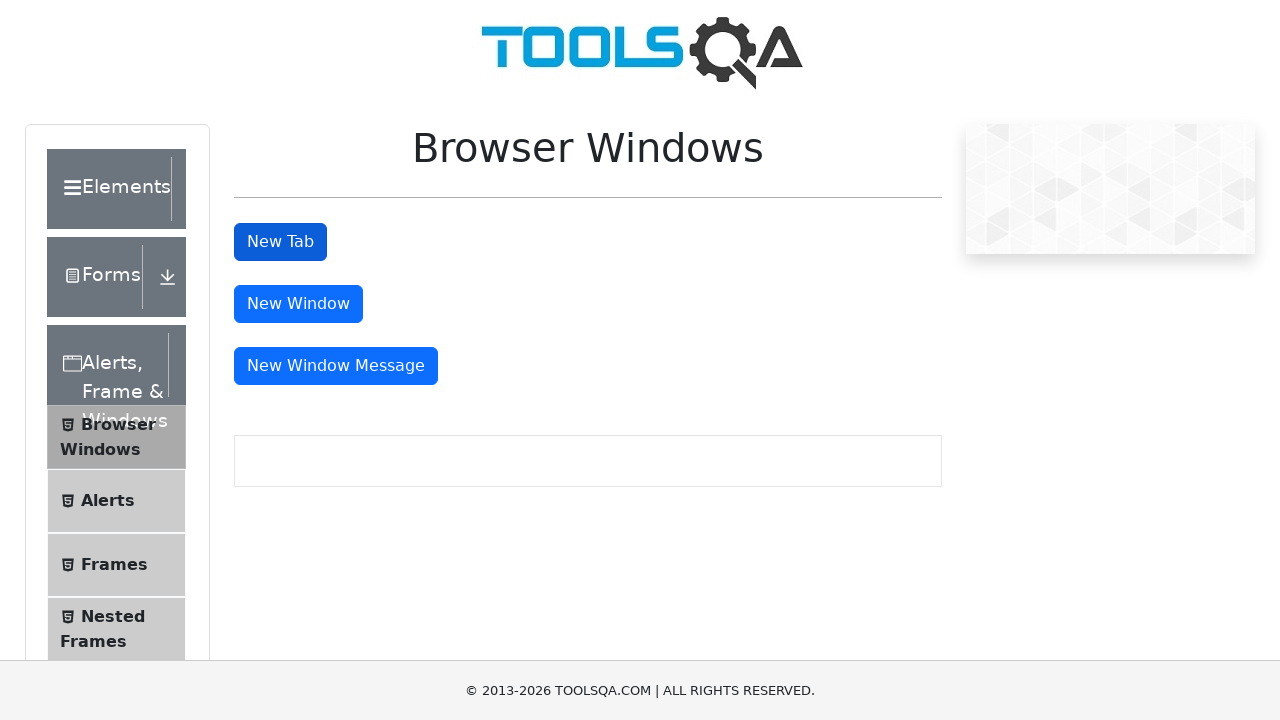

New tab has loaded completely
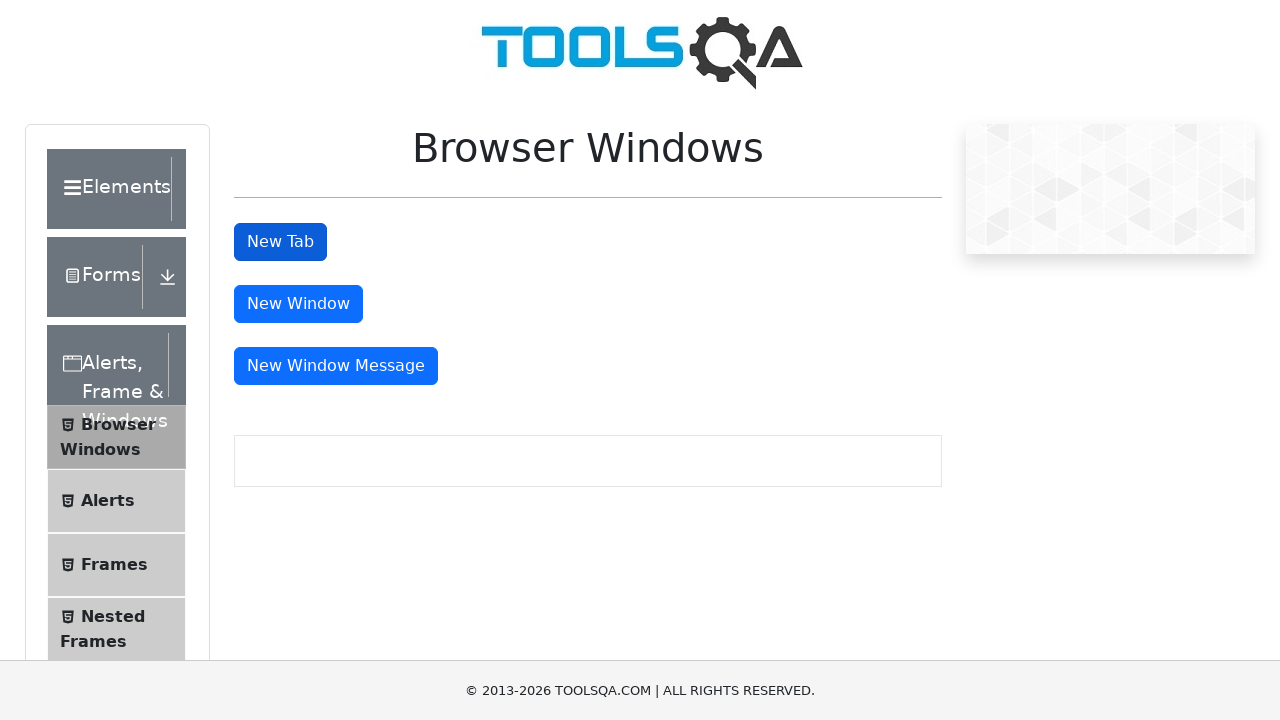

Verified h1 heading is visible on the new tab
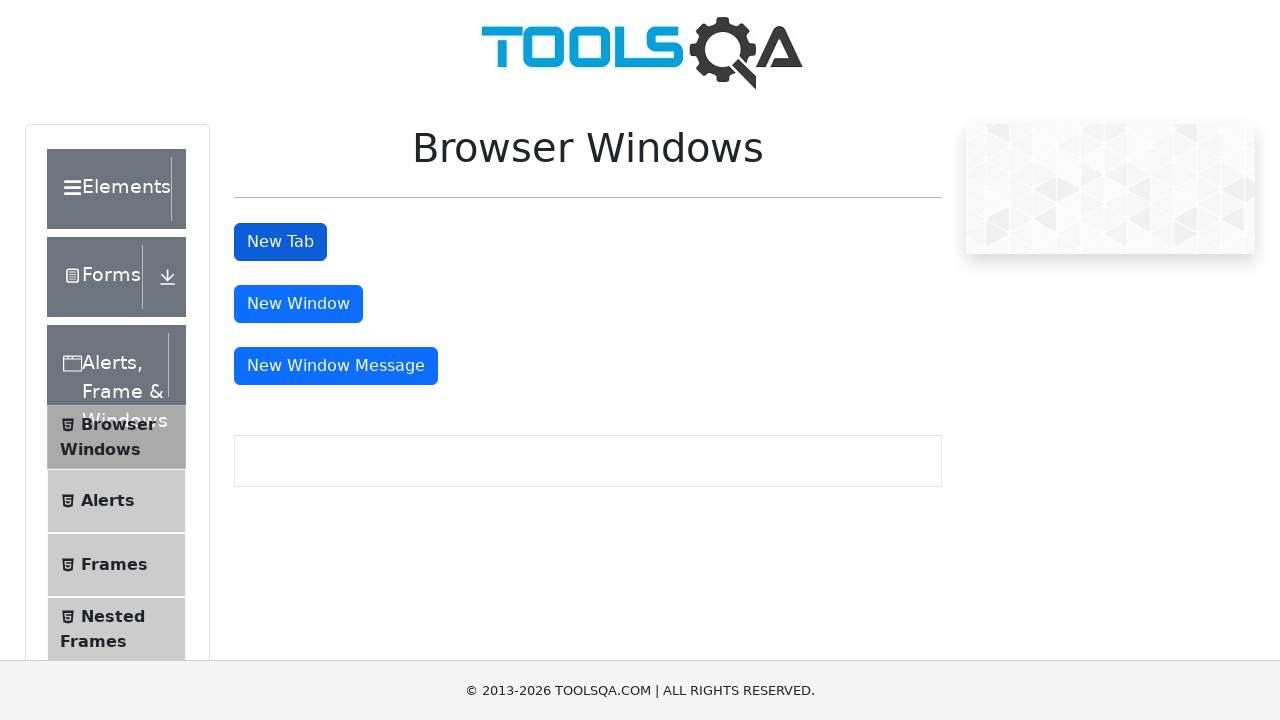

Closed the new tab
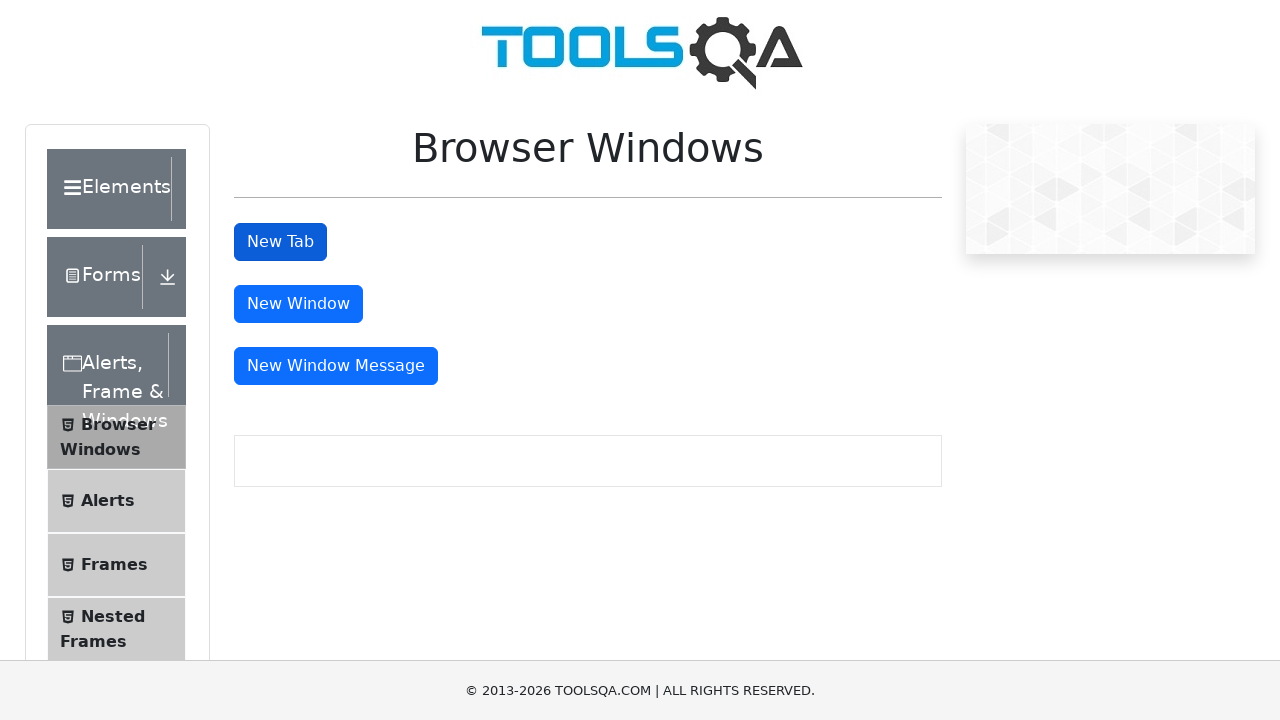

Switched back to original tab and verified New Tab button is still visible
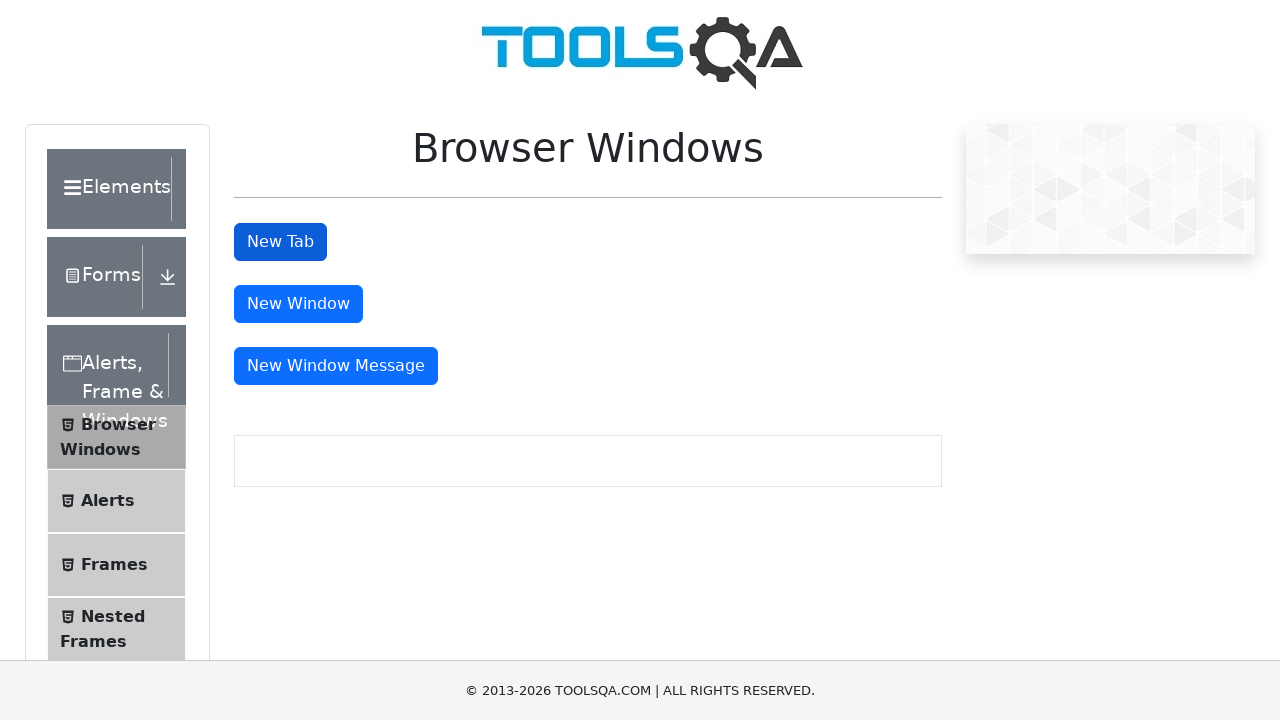

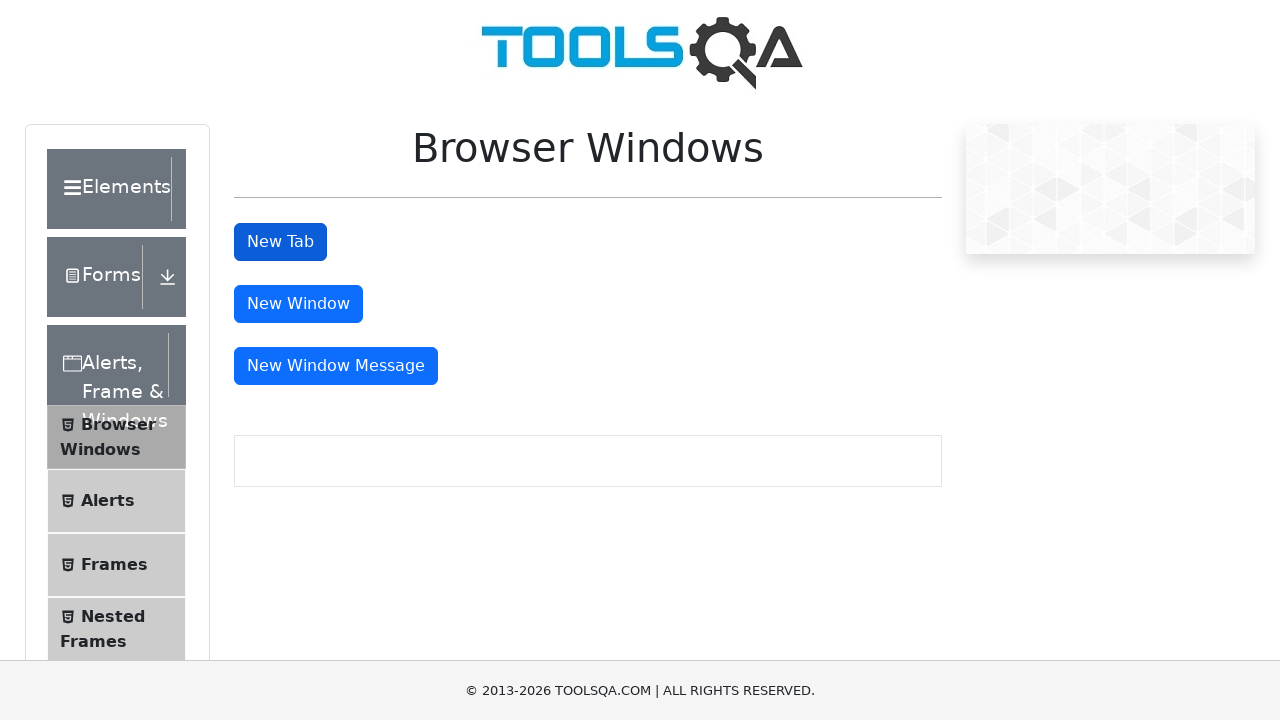